Verifies that the page footer is displayed

Starting URL: http://magazyn.panta.gda.pl/part/list

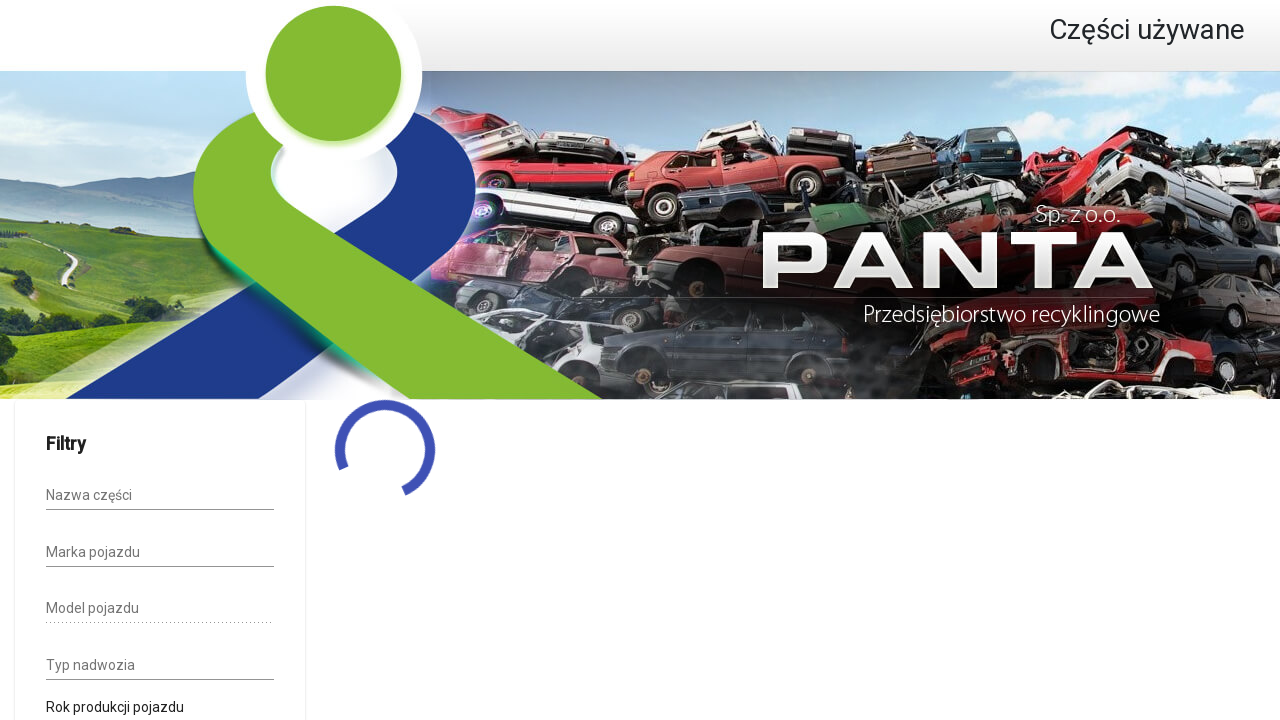

Waited for footer element to be present in DOM
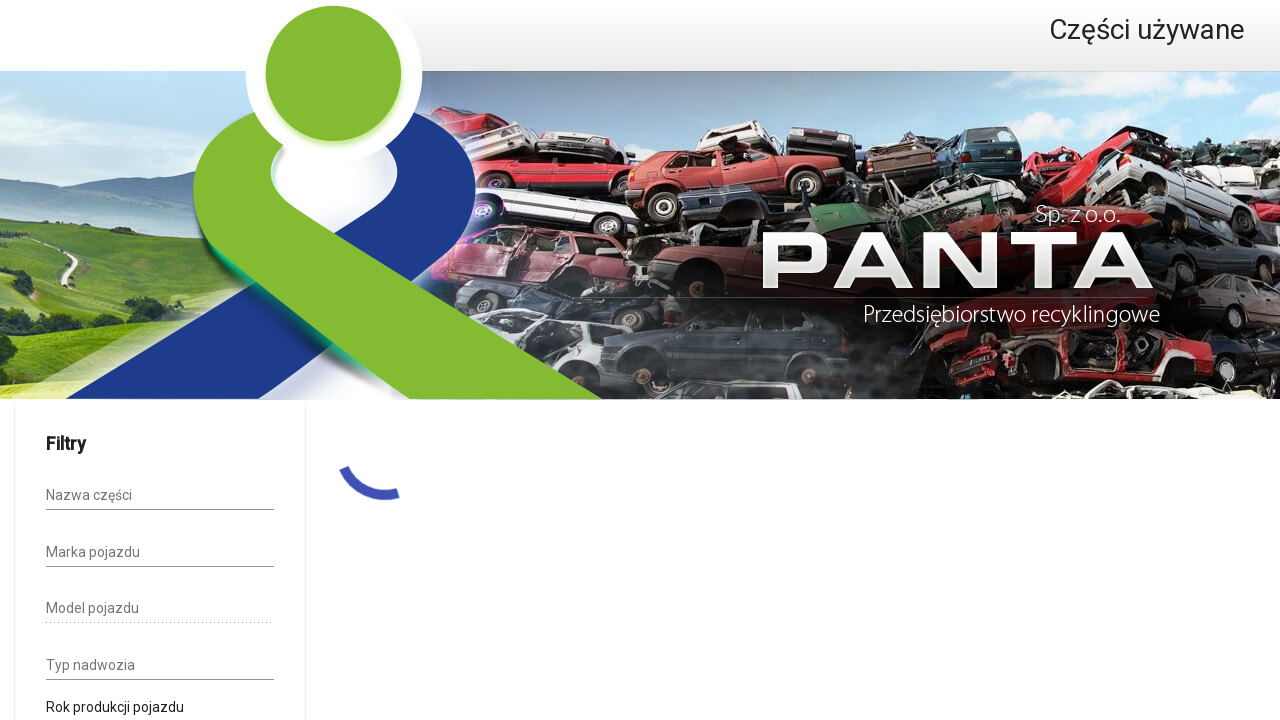

Verified that footer is visible on the page
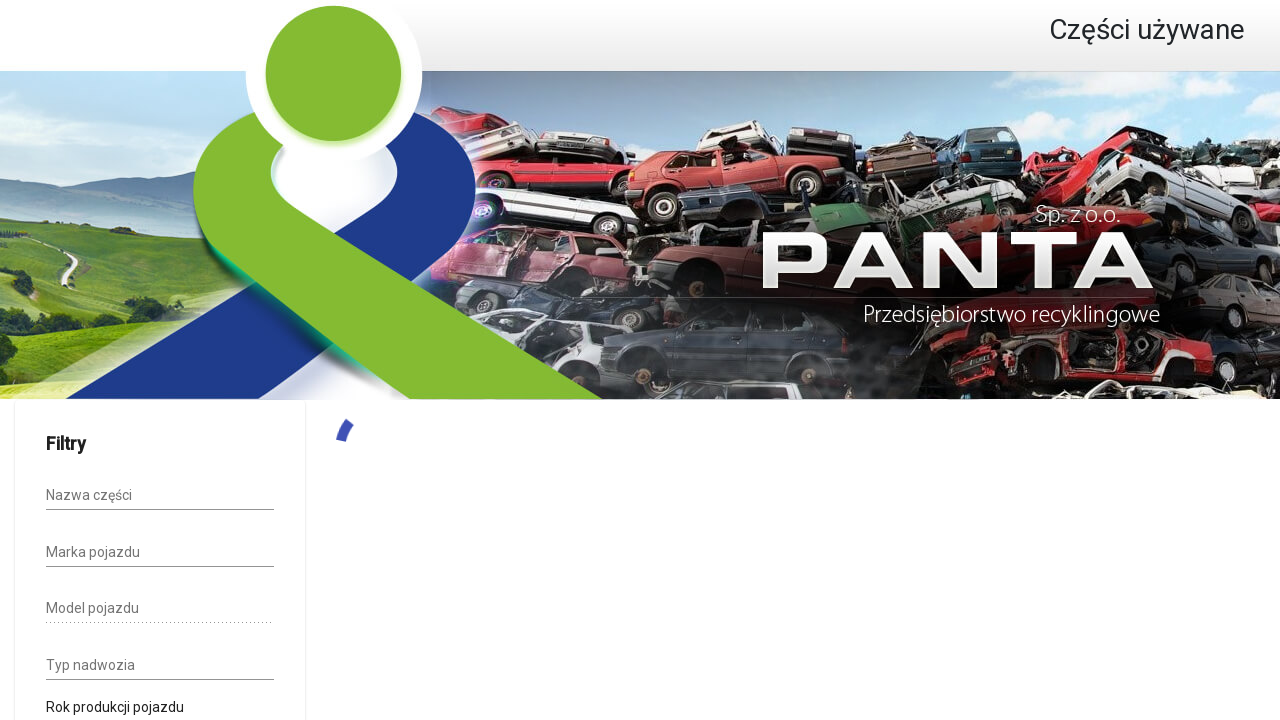

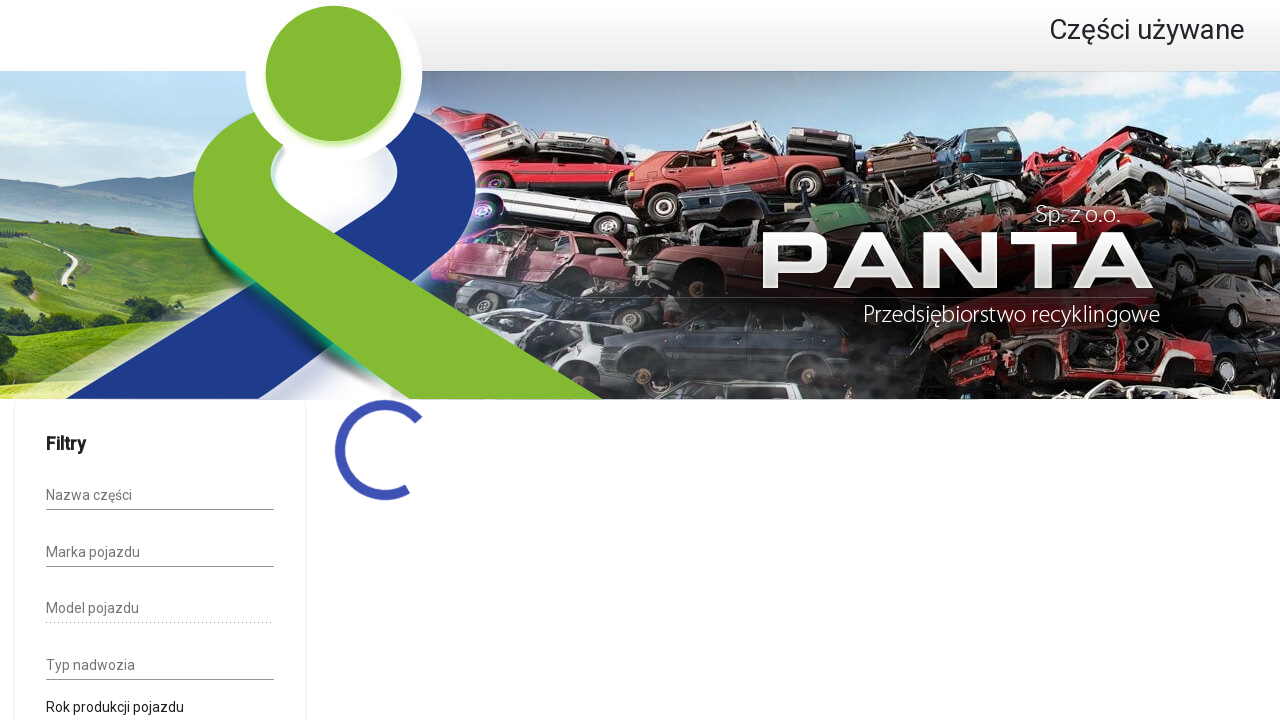